Tests file upload functionality by selecting and uploading a file

Starting URL: https://demoqa.com/upload-download

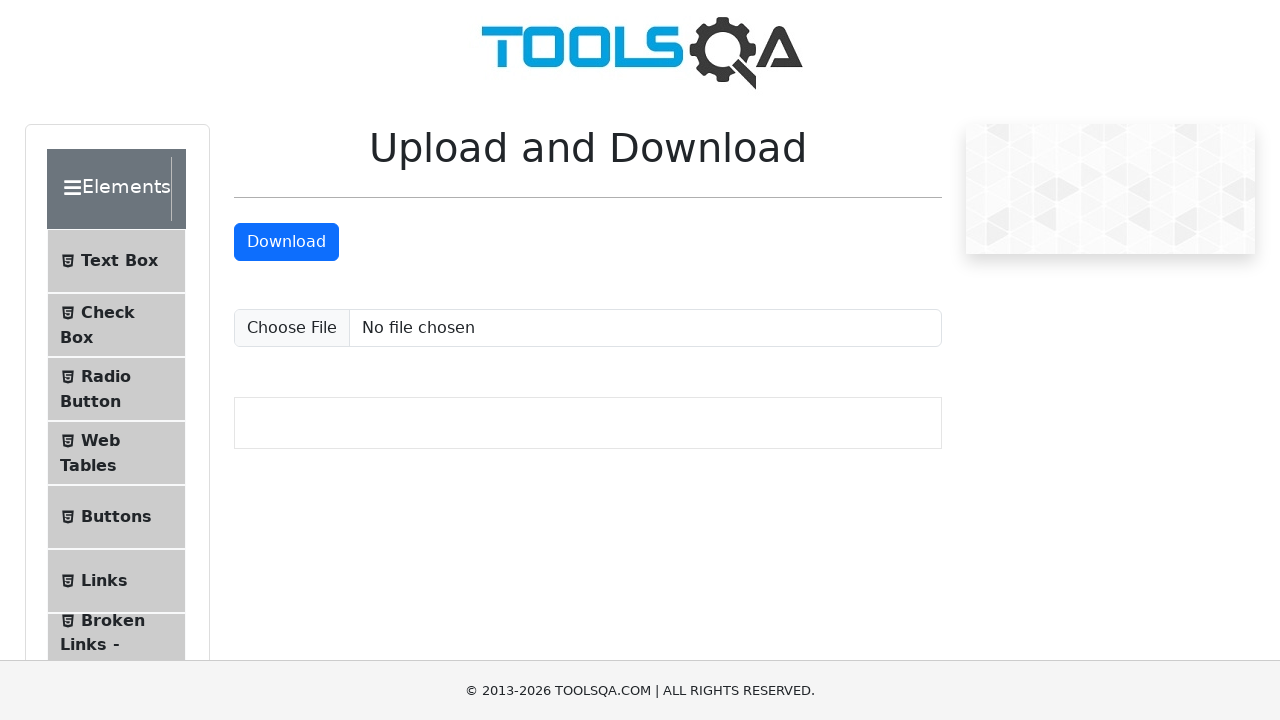

Created temporary test file for upload
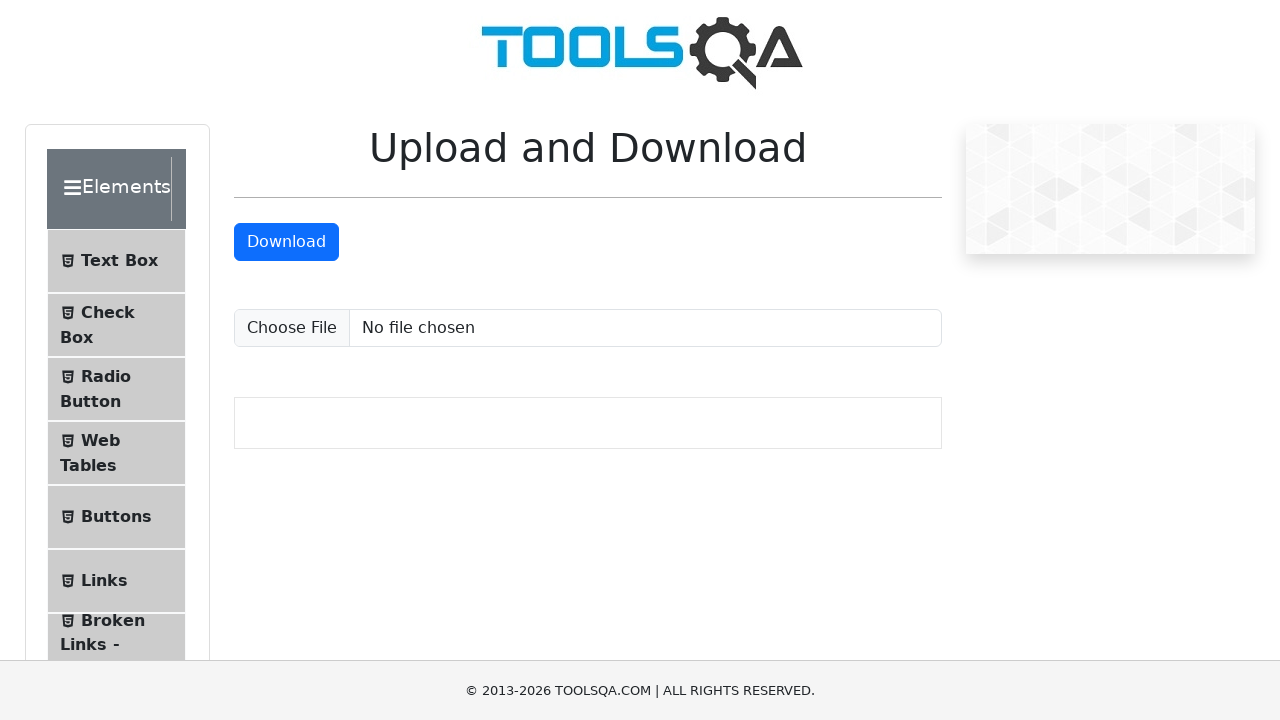

Selected and uploaded file using file input field
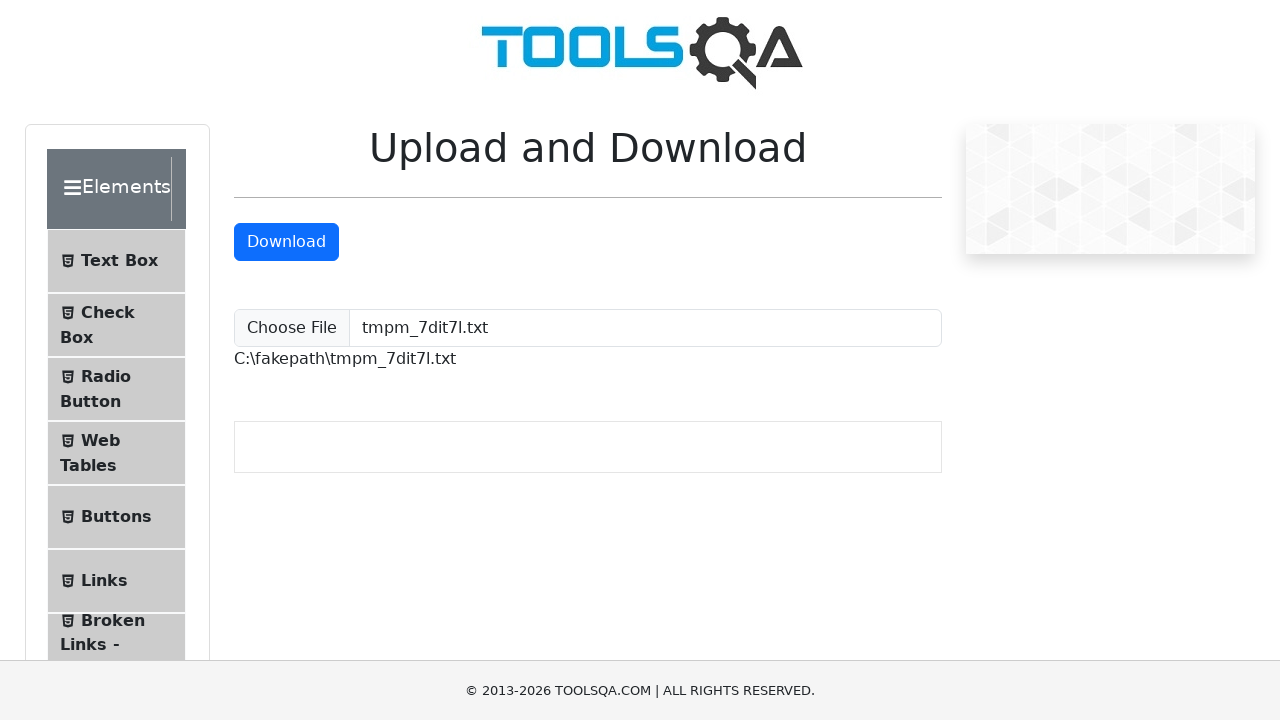

Cleaned up temporary test file
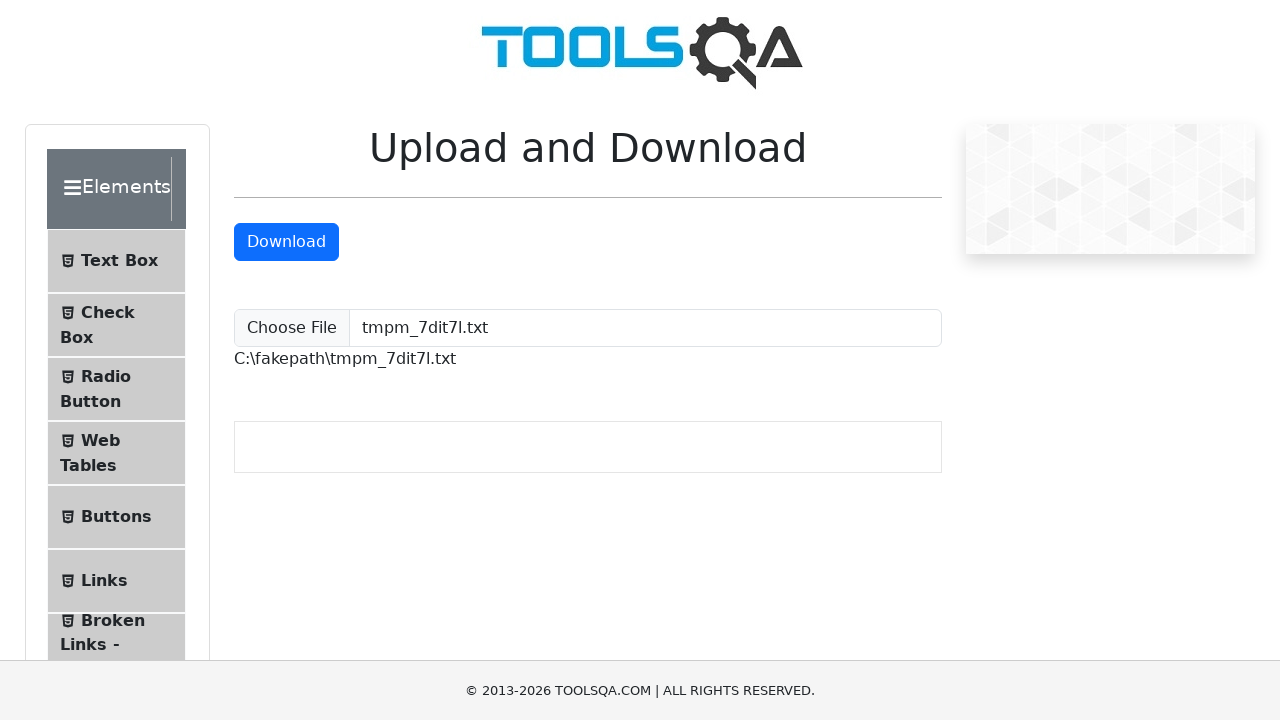

Located uploaded file path element
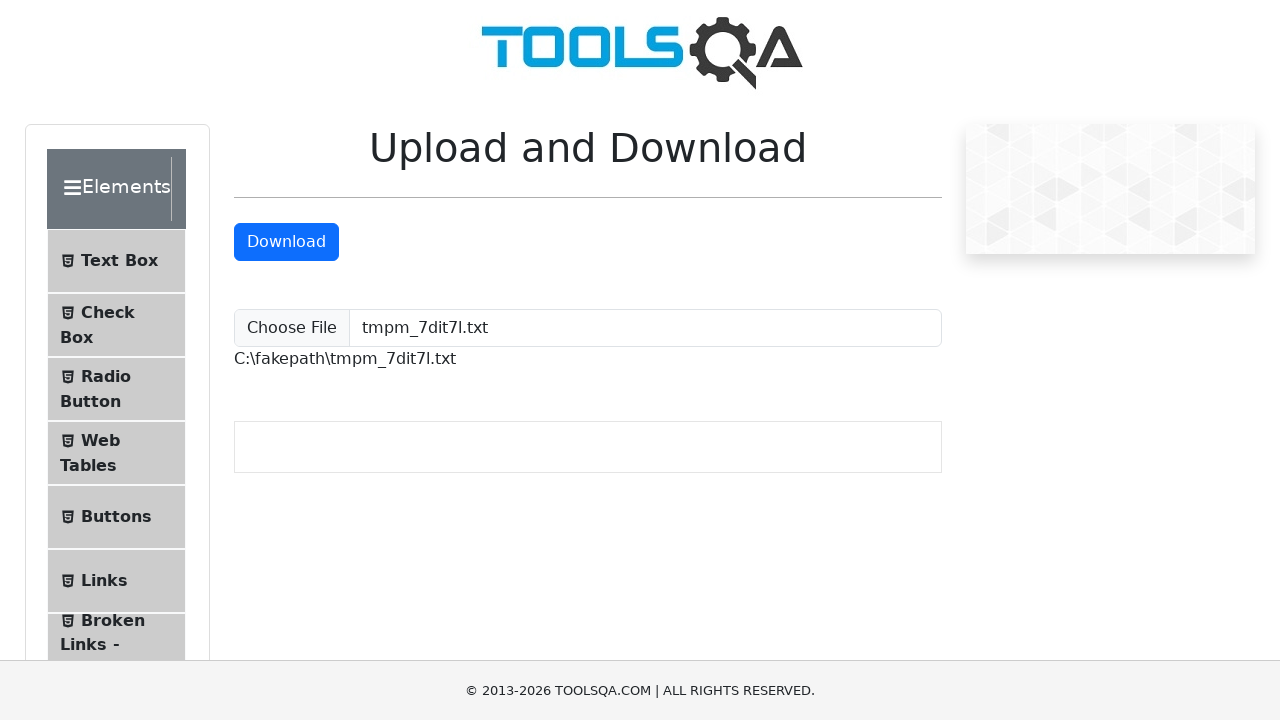

Waited for uploaded file path to become visible
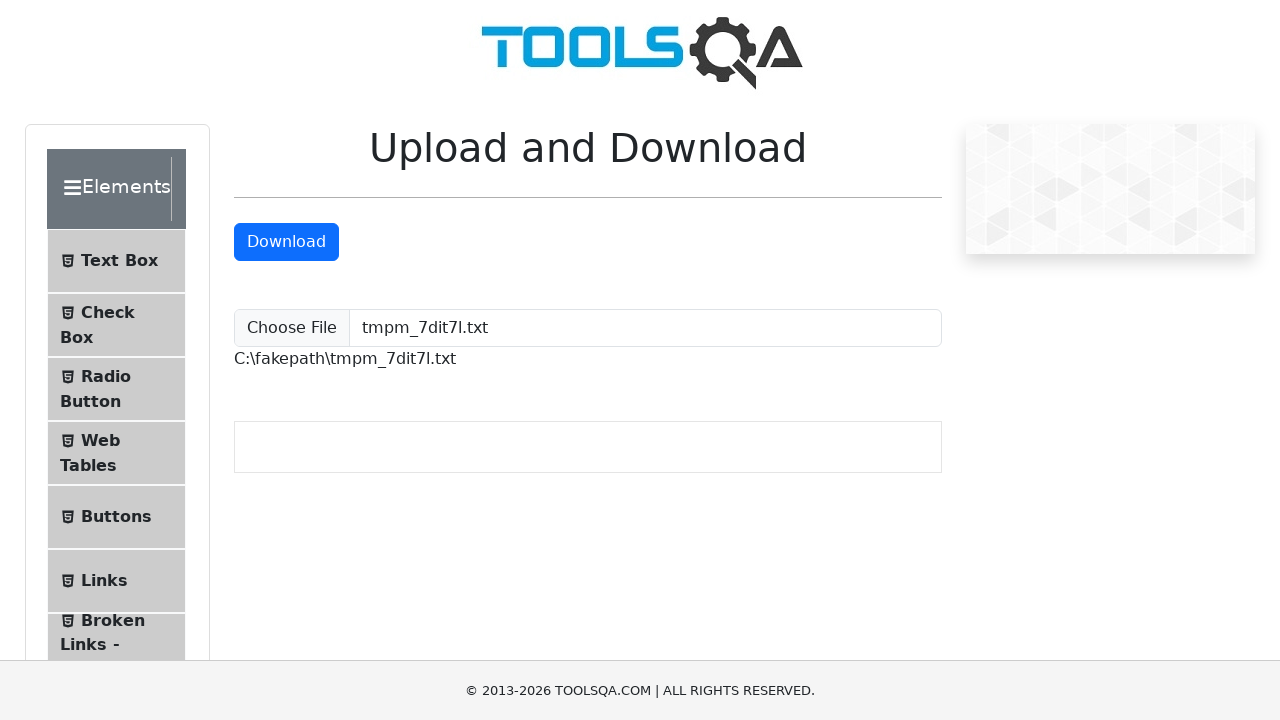

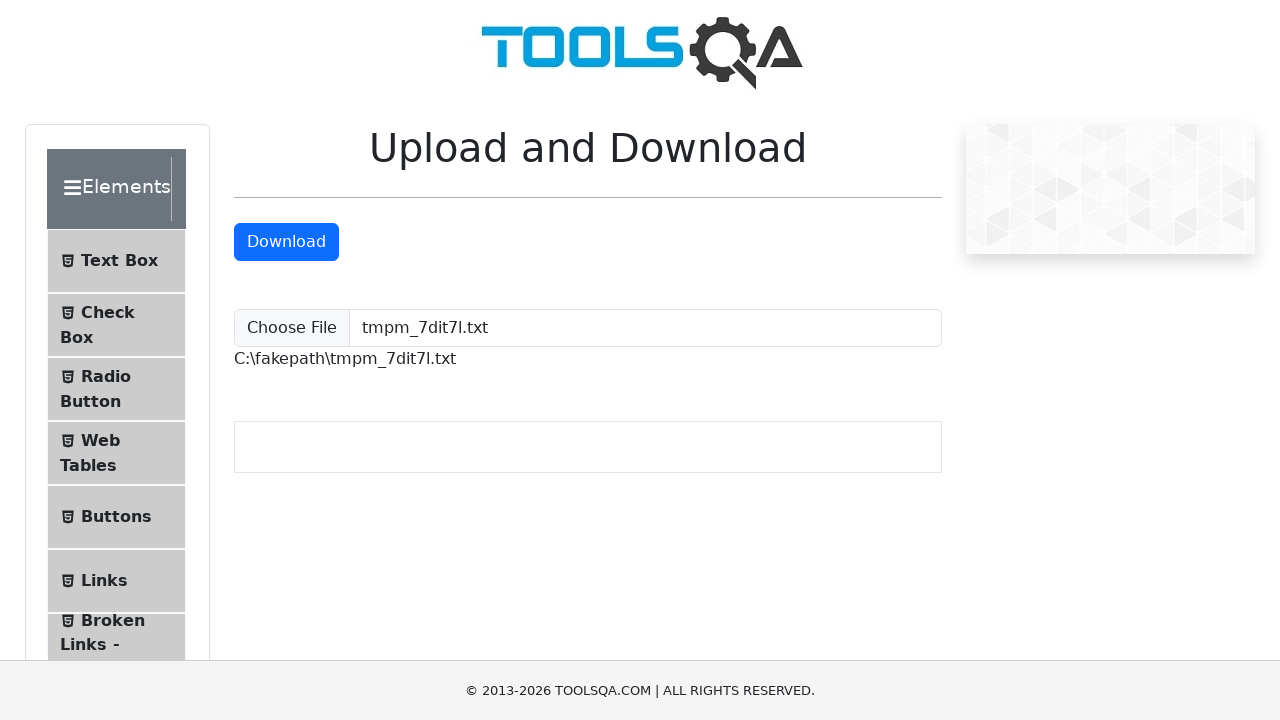